Tests that the complete all checkbox updates state when individual items are completed or cleared.

Starting URL: https://demo.playwright.dev/todomvc

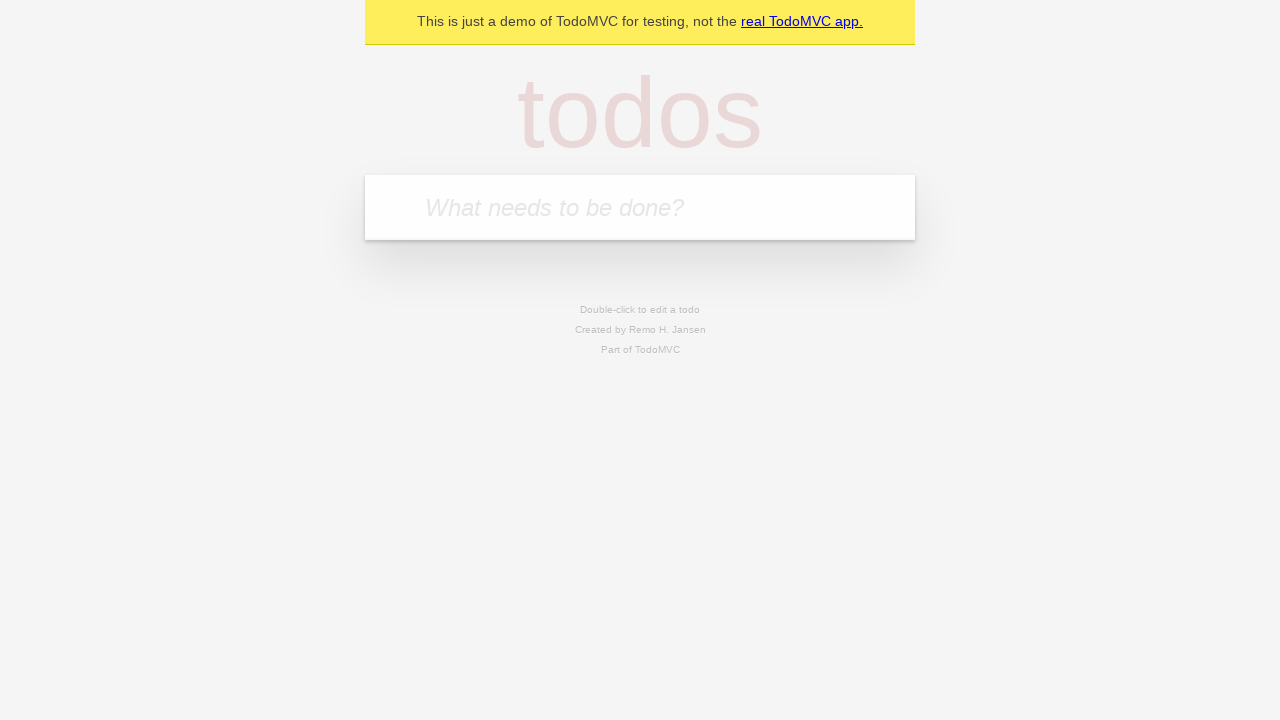

Filled todo input with 'buy some cheese' on internal:attr=[placeholder="What needs to be done?"i]
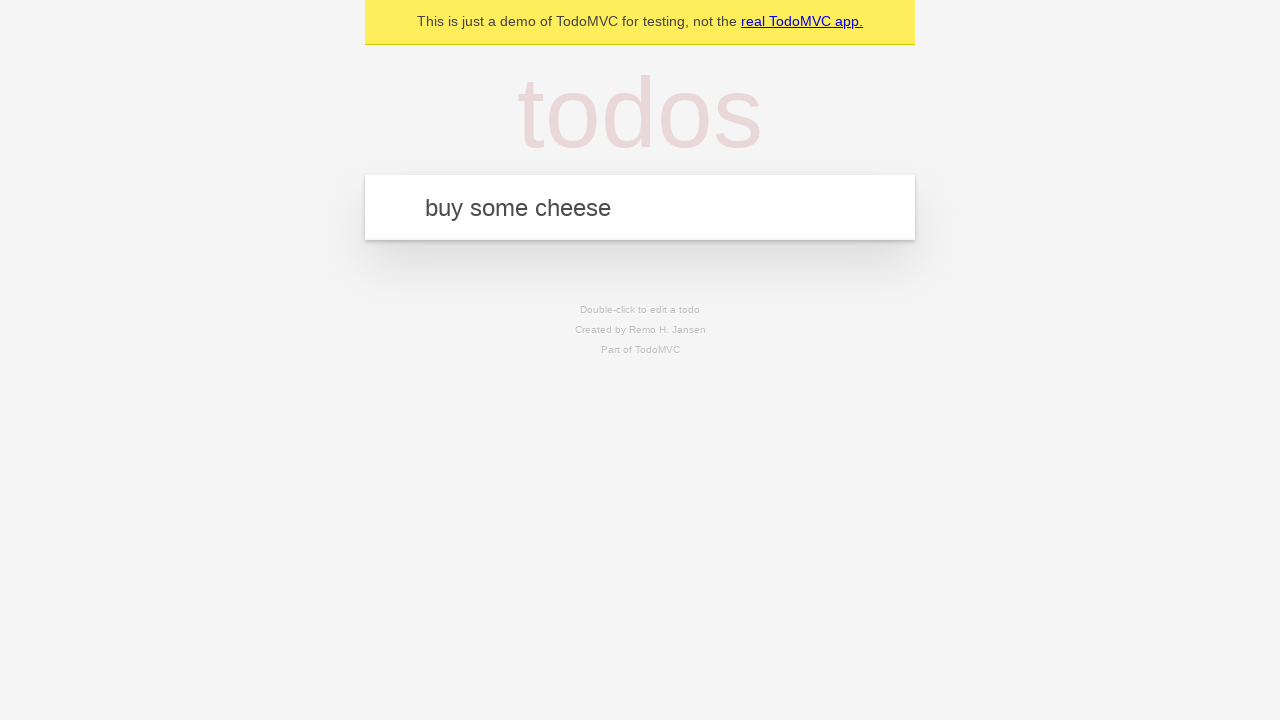

Pressed Enter to add first todo on internal:attr=[placeholder="What needs to be done?"i]
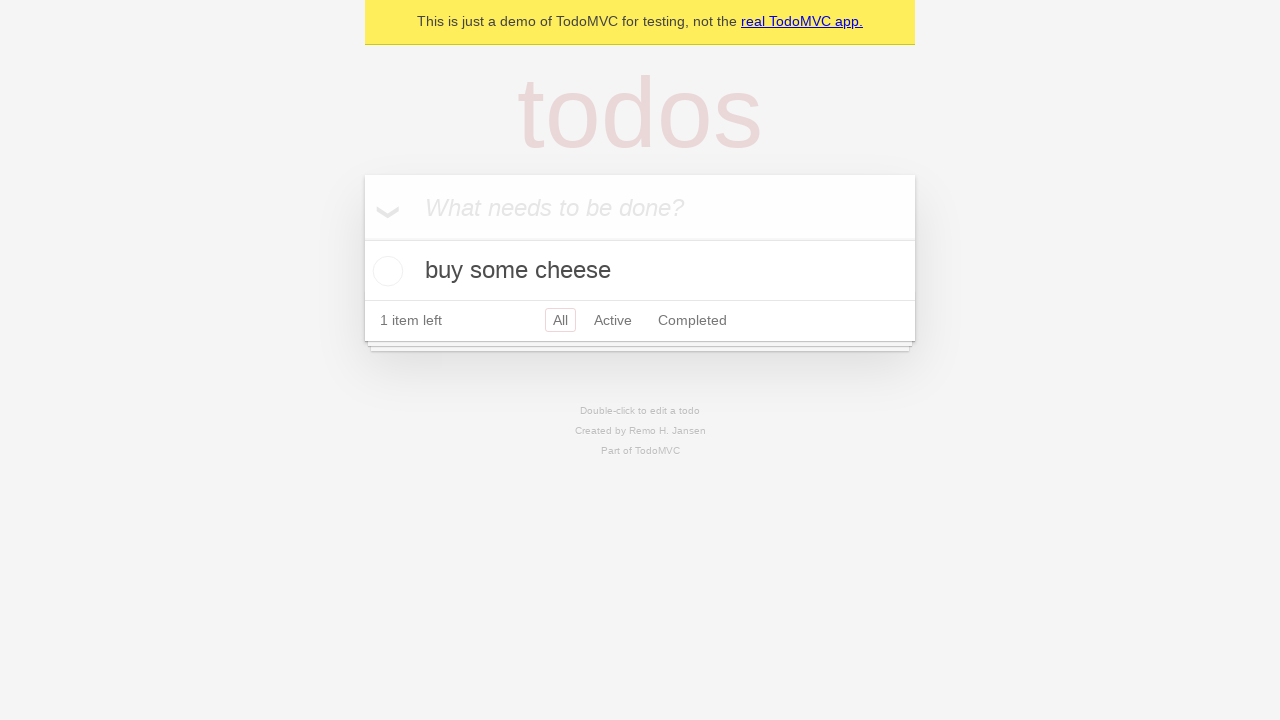

Filled todo input with 'feed the cat' on internal:attr=[placeholder="What needs to be done?"i]
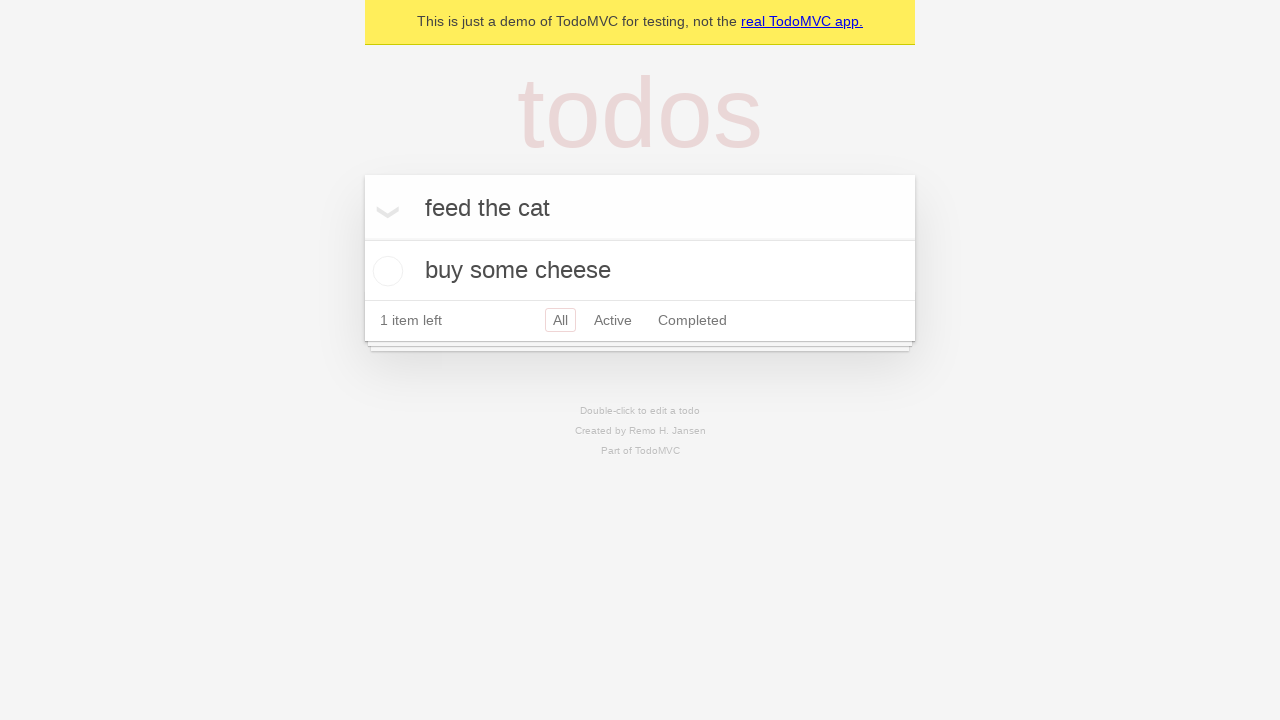

Pressed Enter to add second todo on internal:attr=[placeholder="What needs to be done?"i]
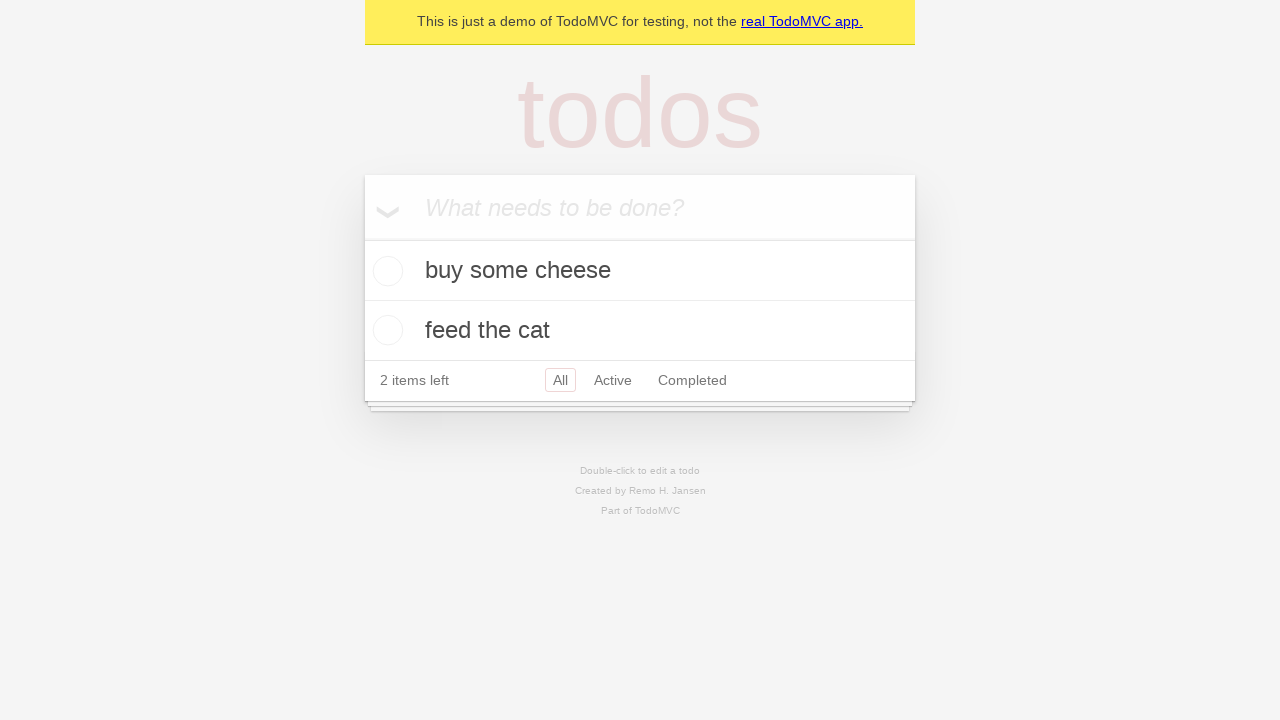

Filled todo input with 'book a doctors appointment' on internal:attr=[placeholder="What needs to be done?"i]
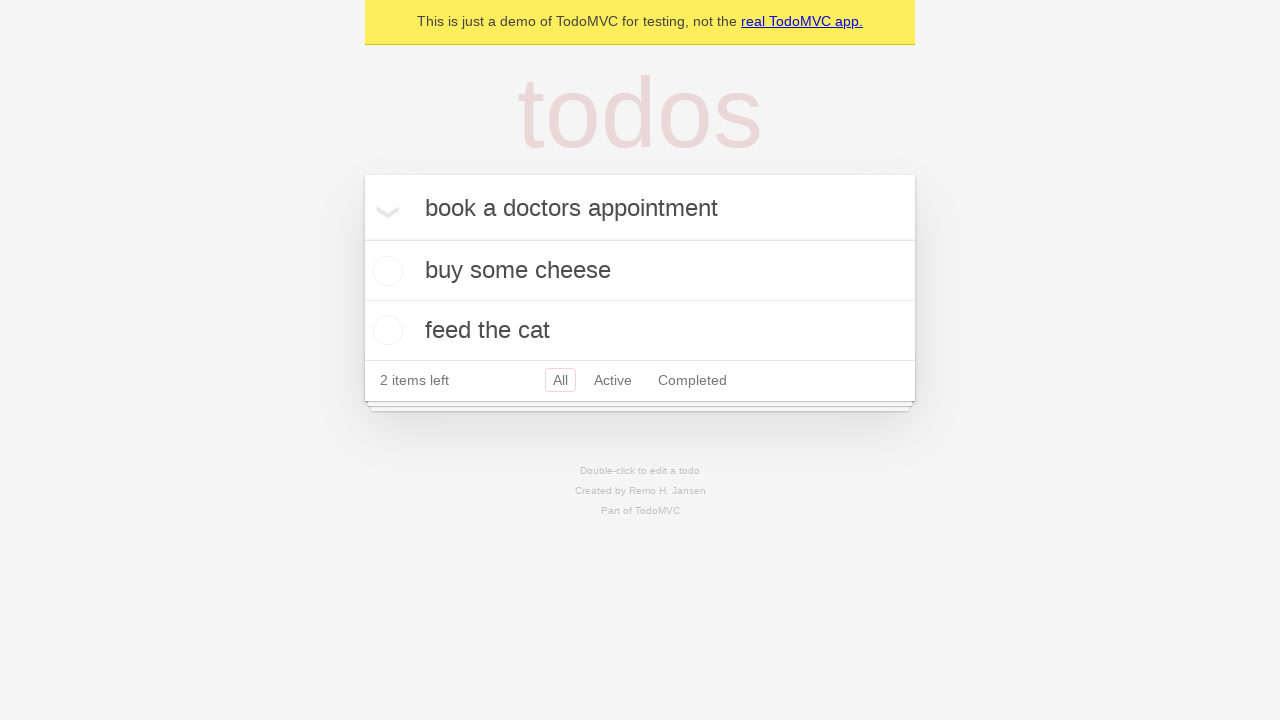

Pressed Enter to add third todo on internal:attr=[placeholder="What needs to be done?"i]
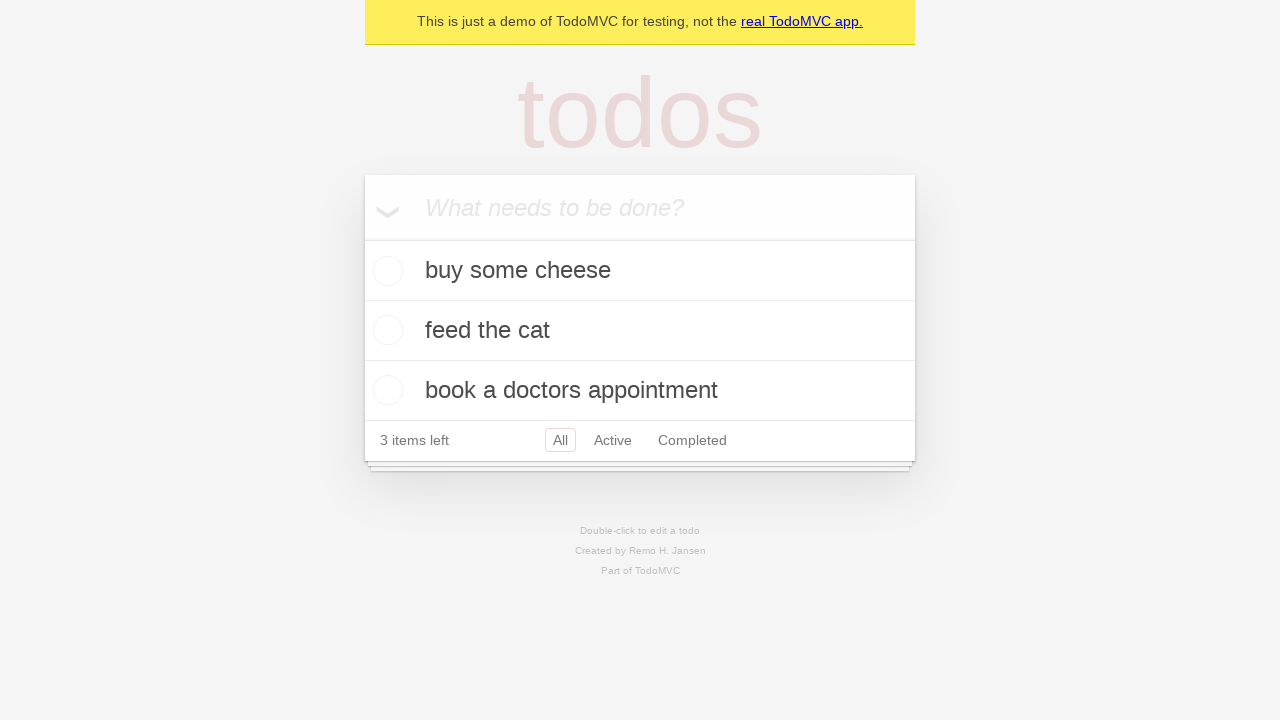

Waited for all three todos to appear in the list
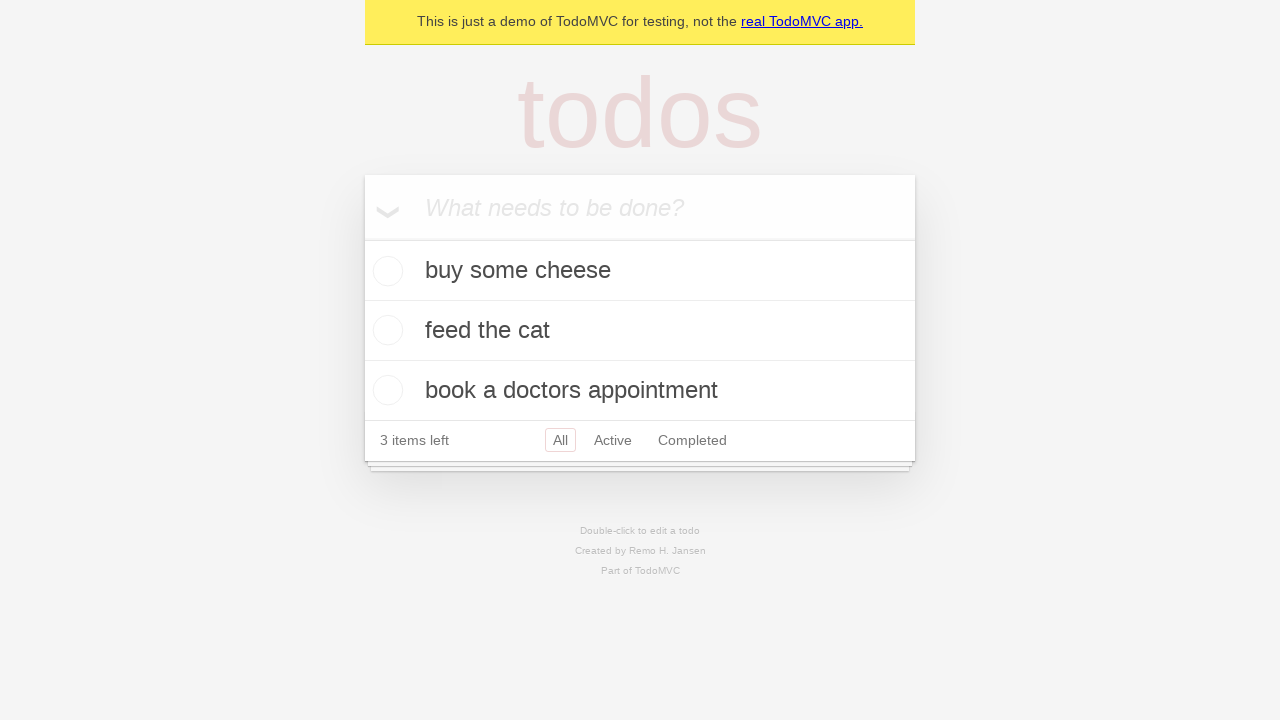

Checked the 'Mark all as complete' checkbox at (362, 238) on internal:label="Mark all as complete"i
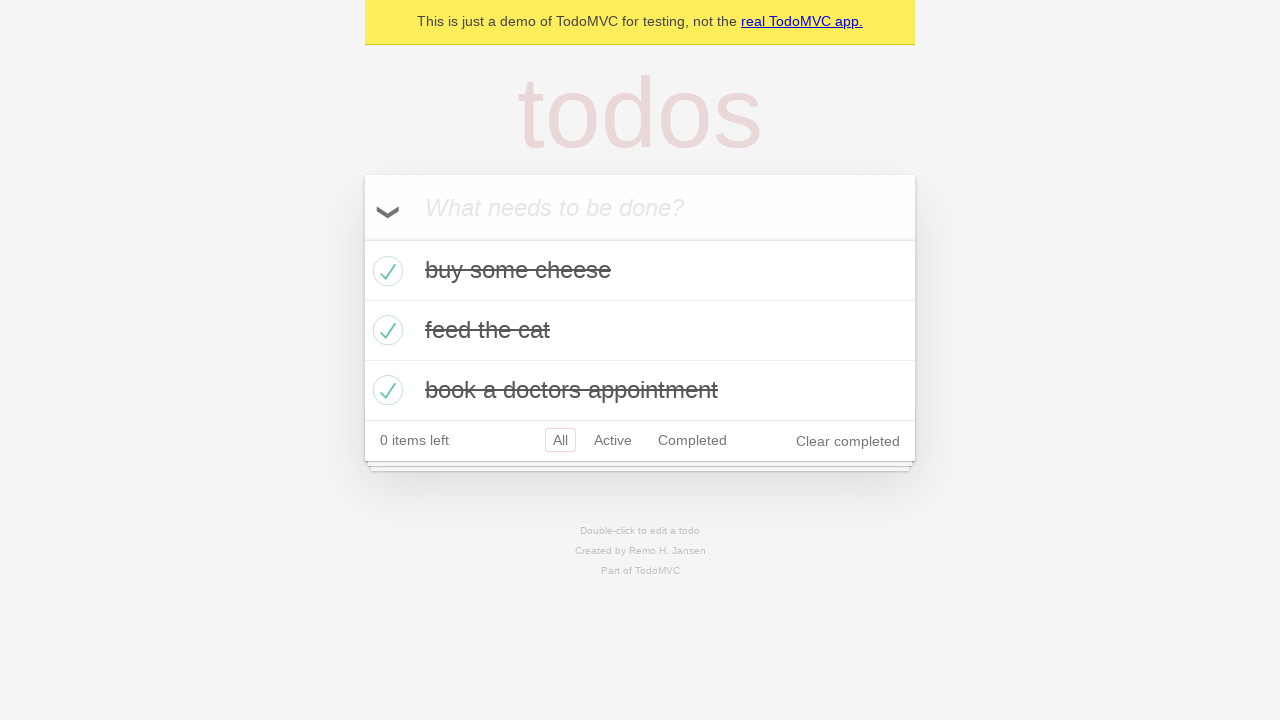

Unchecked the first todo item at (385, 271) on internal:testid=[data-testid="todo-item"s] >> nth=0 >> internal:role=checkbox
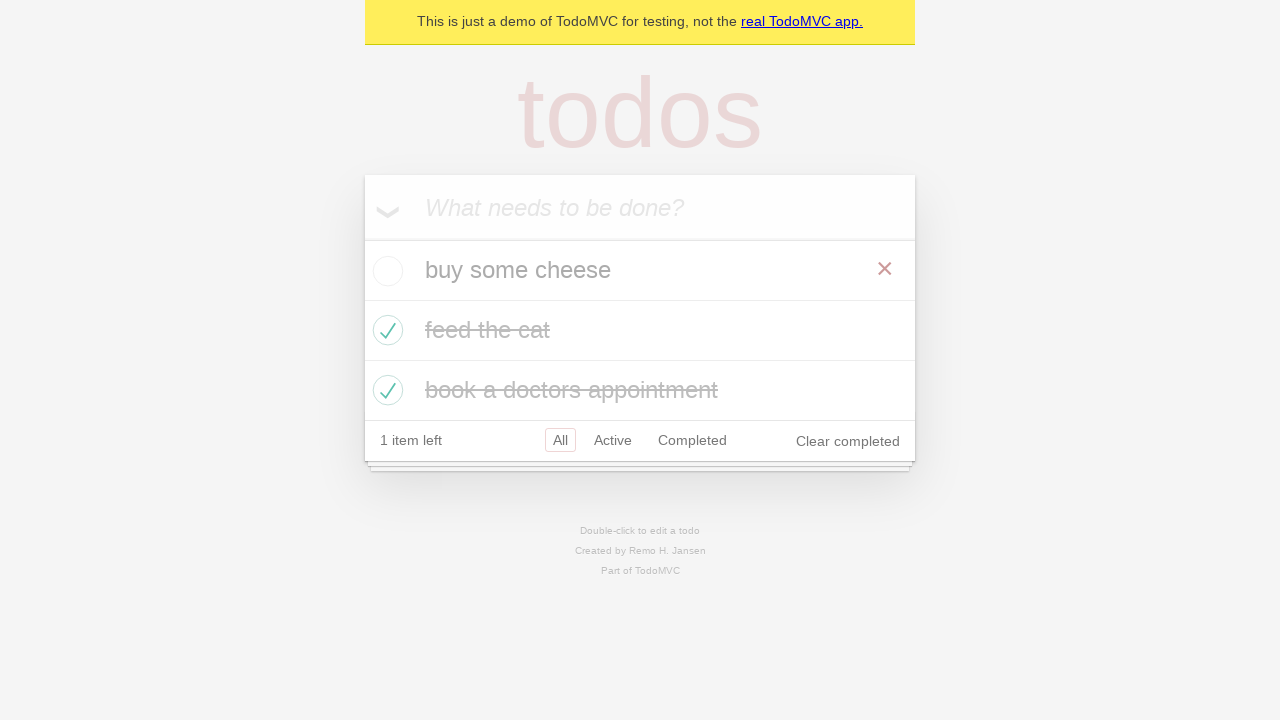

Checked the first todo item again at (385, 271) on internal:testid=[data-testid="todo-item"s] >> nth=0 >> internal:role=checkbox
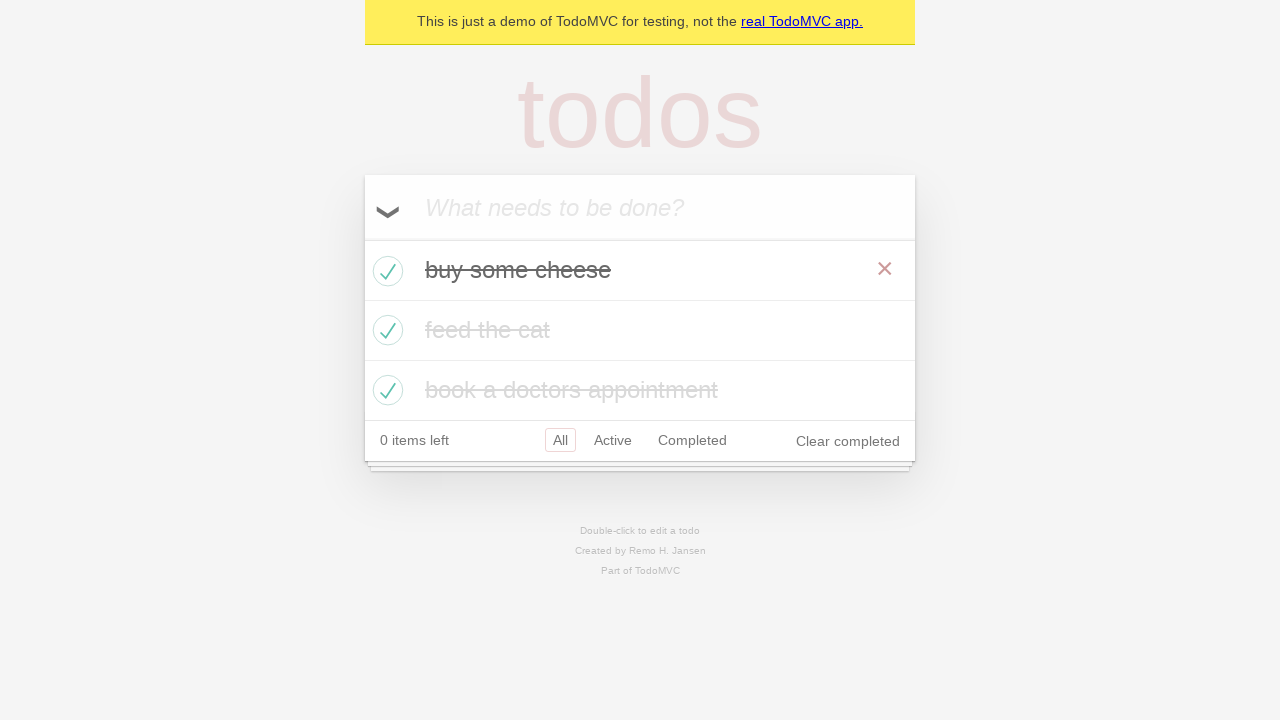

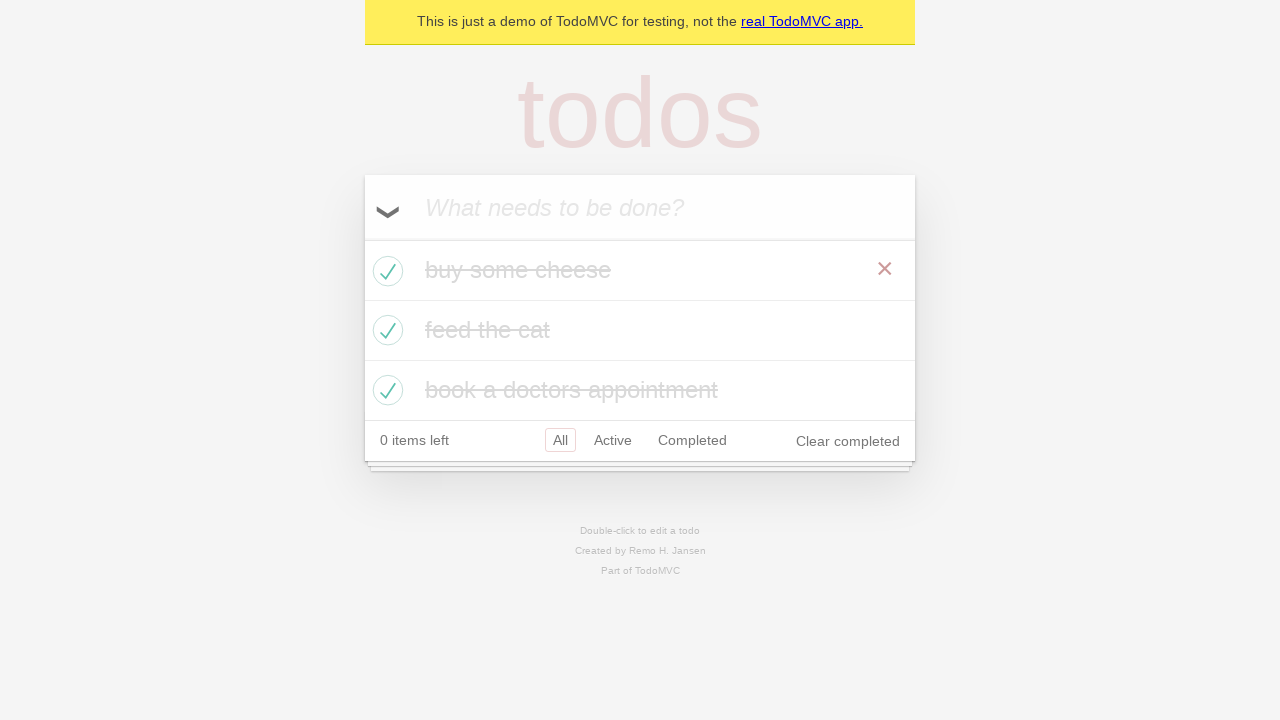